Tests account registration with invalid password (too short) by filling the form and verifying the error alert message

Starting URL: http://automationbykrishna.com/

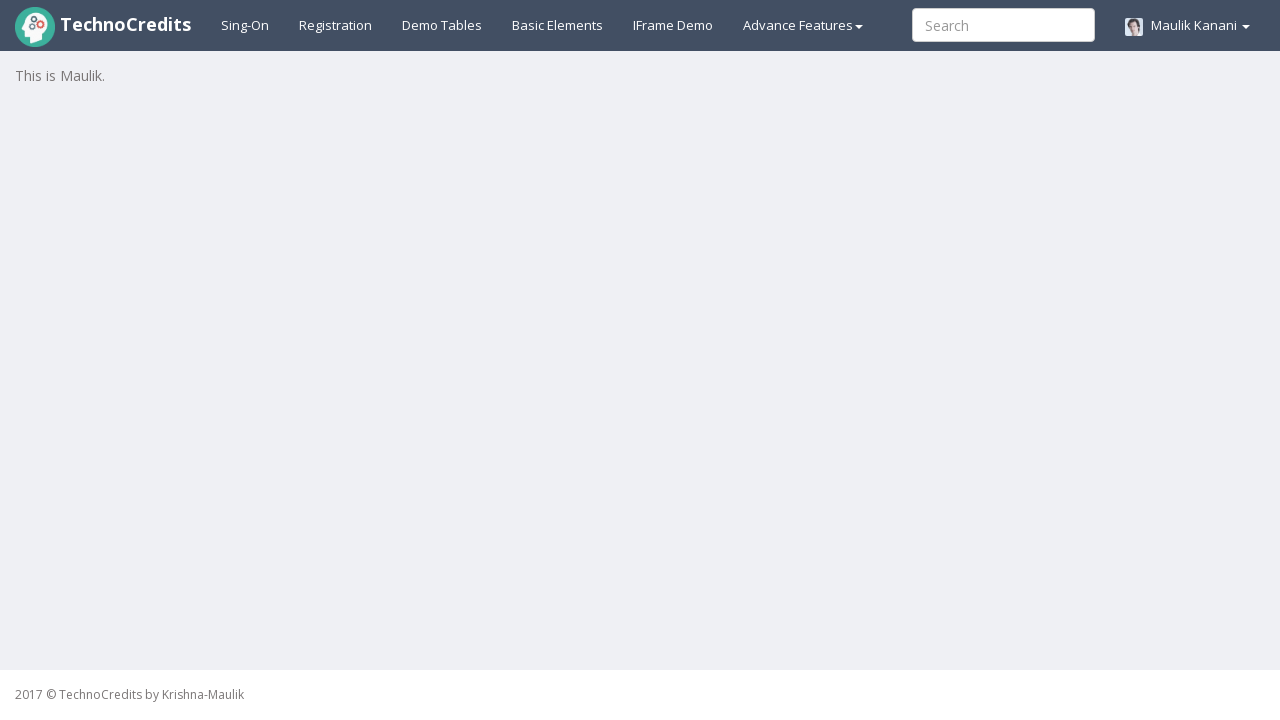

Clicked registration tab at (336, 25) on #registration2
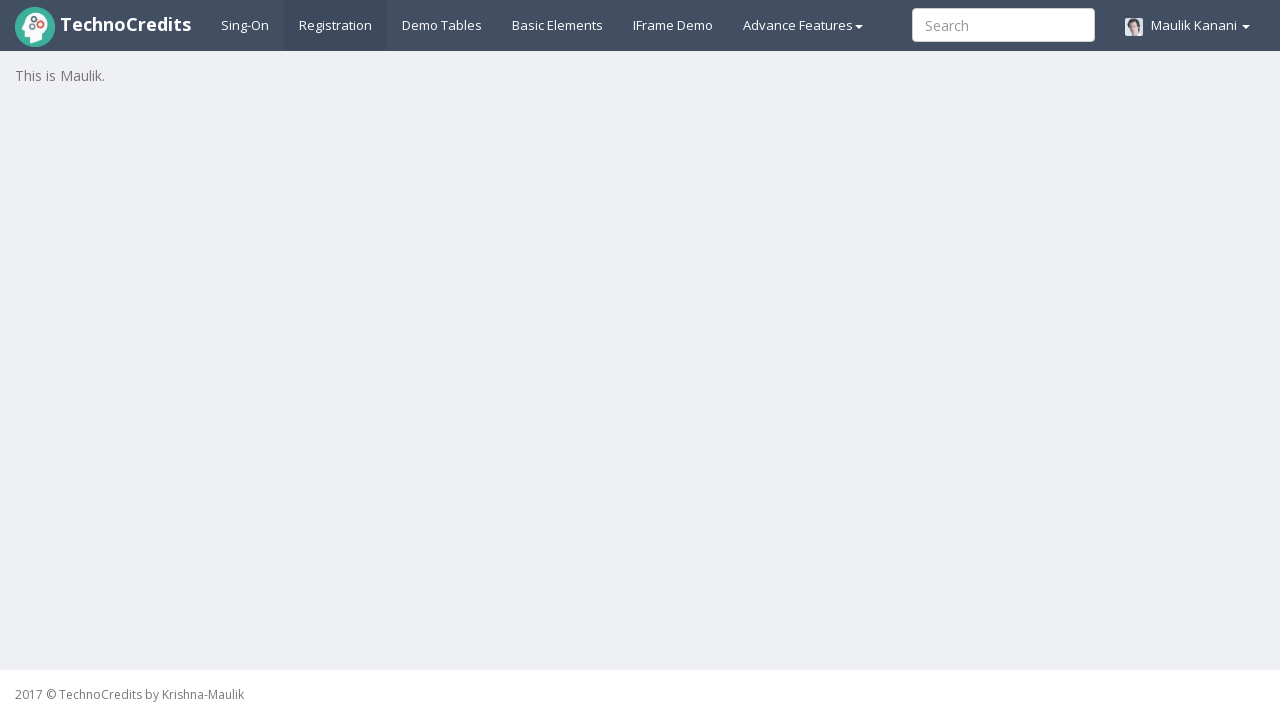

Waited for registration form to load
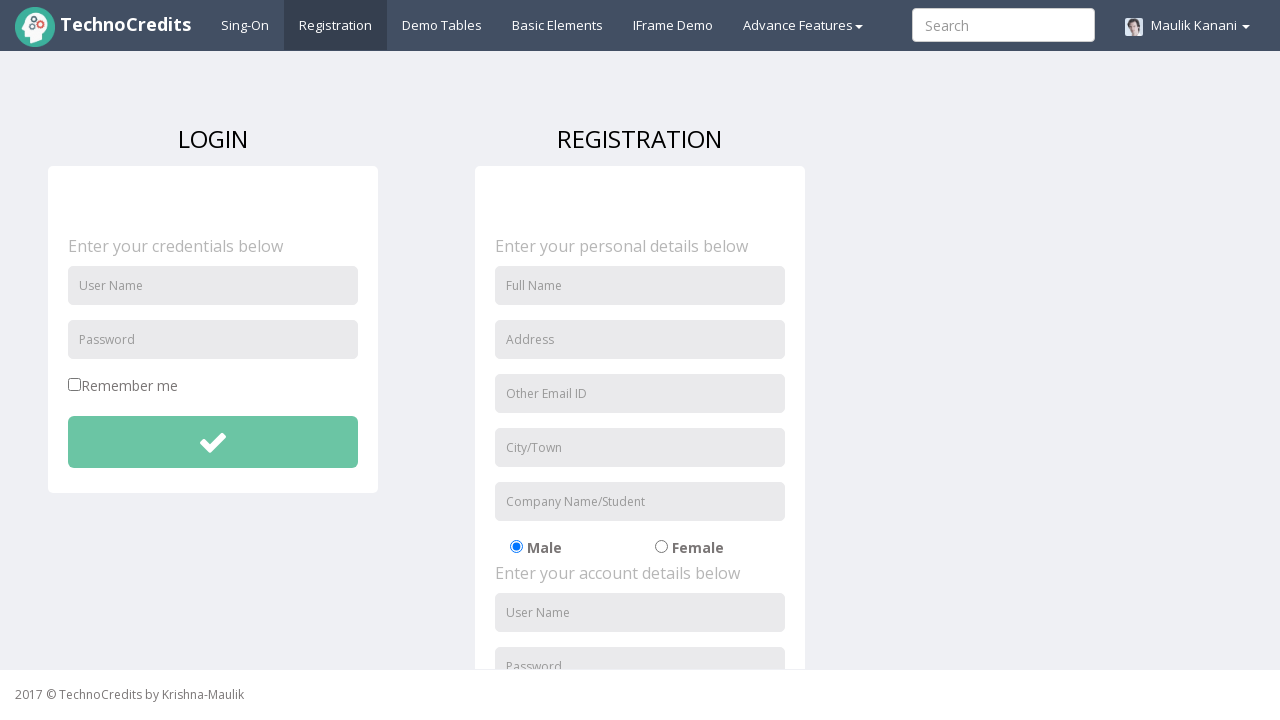

Filled username field with 'Akshay' on input#unameSignin
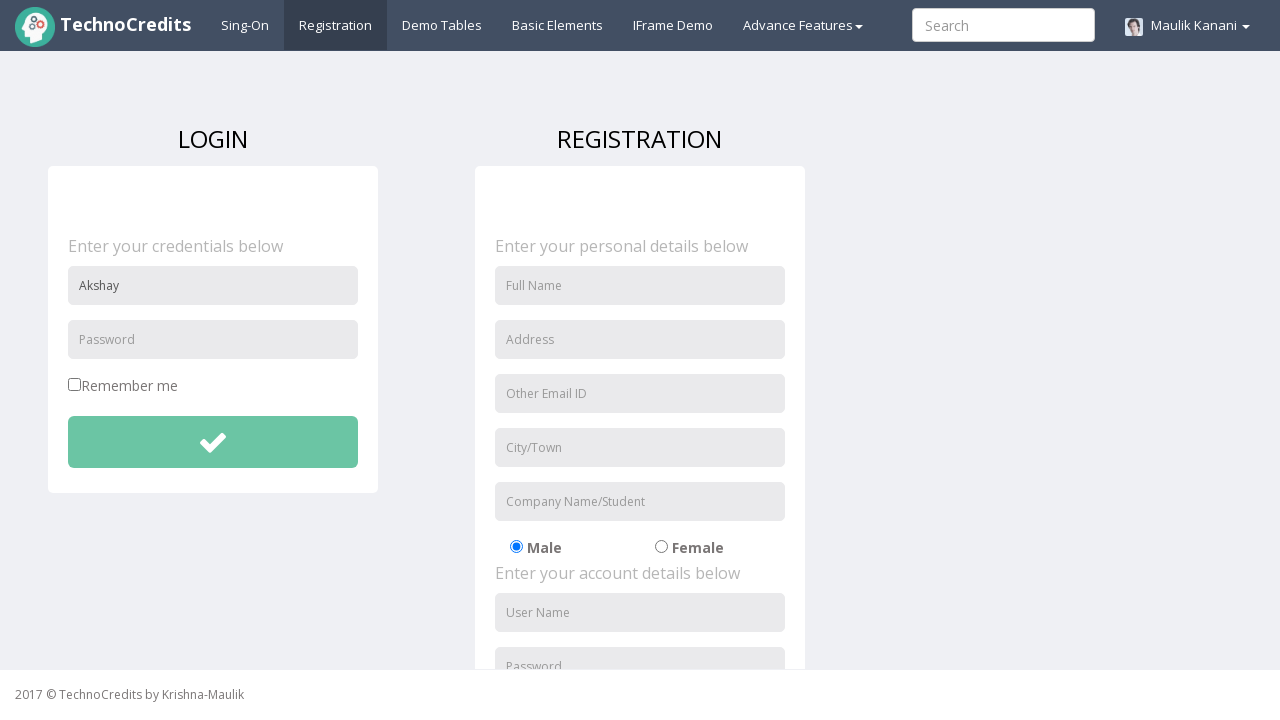

Filled password field with invalid short password '3456' on input#pwdSignin
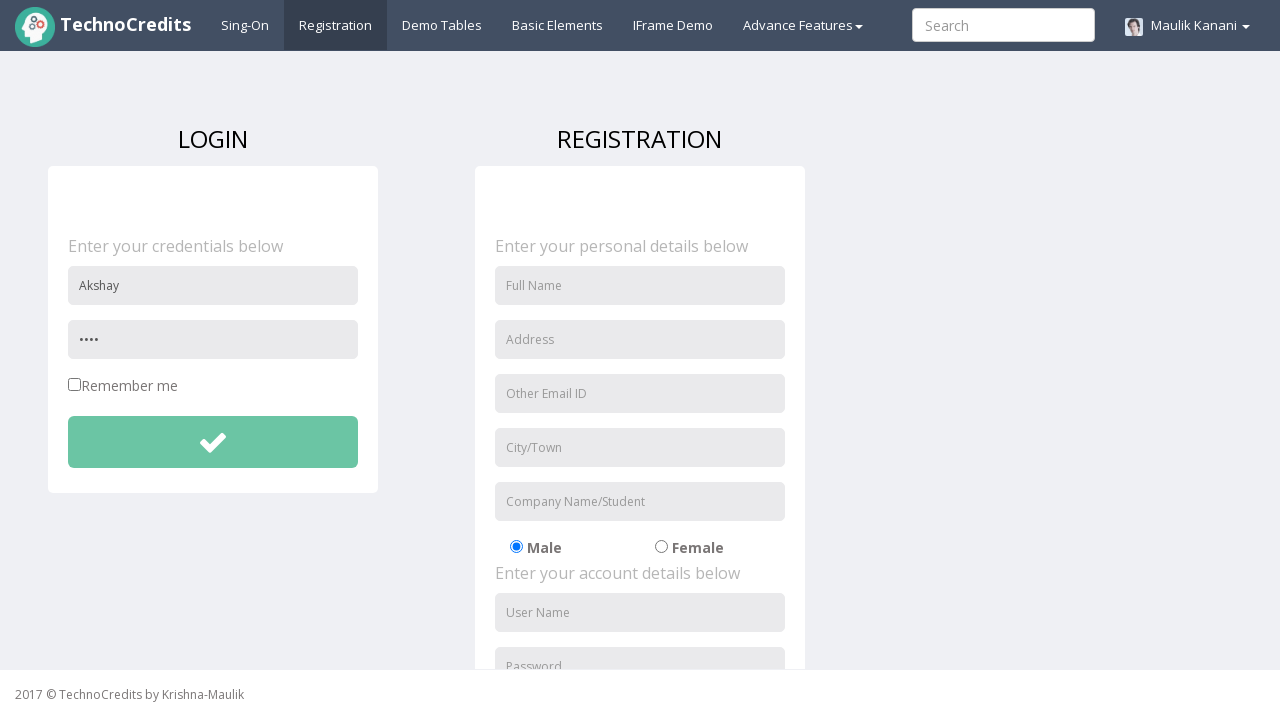

Clicked submit button to attempt account creation at (213, 442) on button#btnsubmitdetails
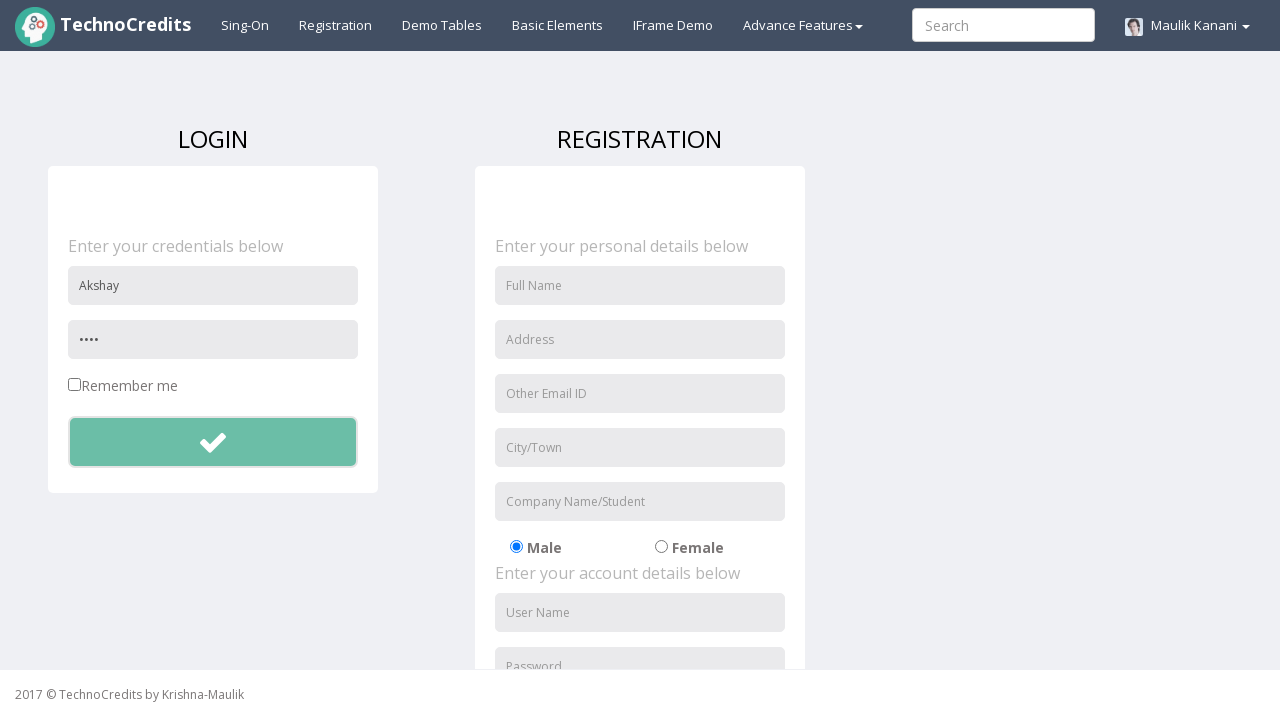

Accepted error alert dialog for invalid password
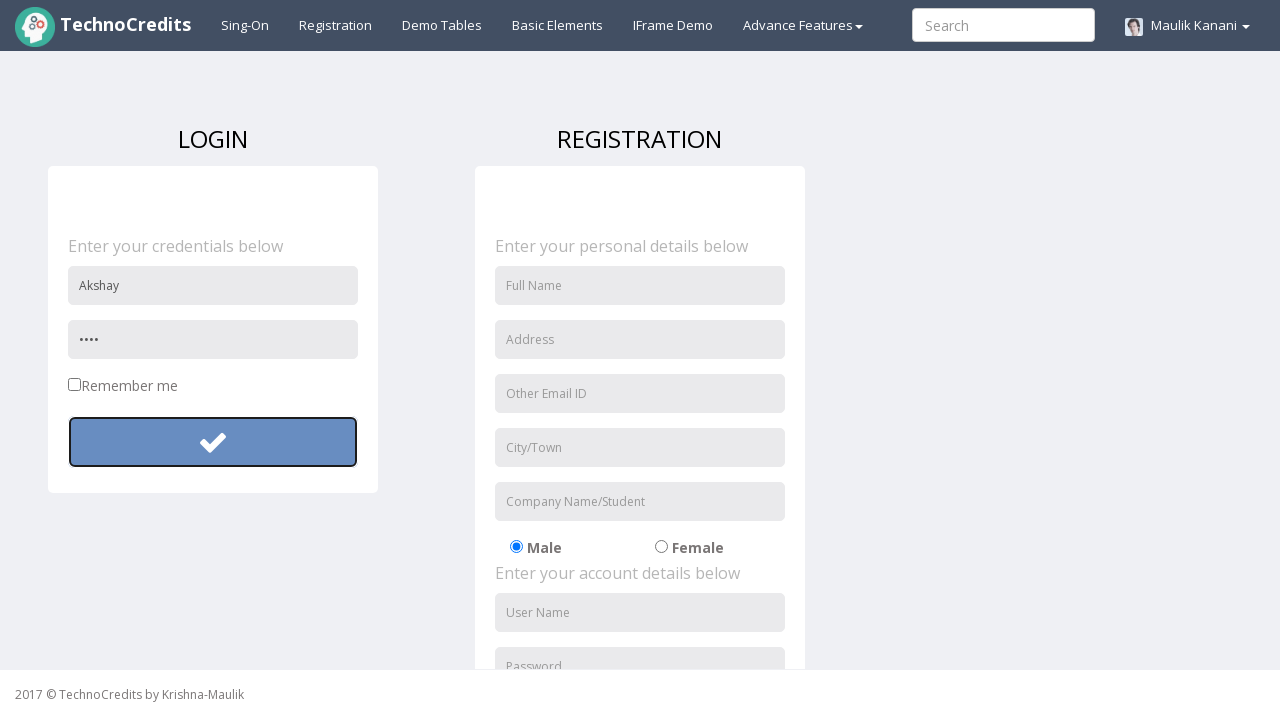

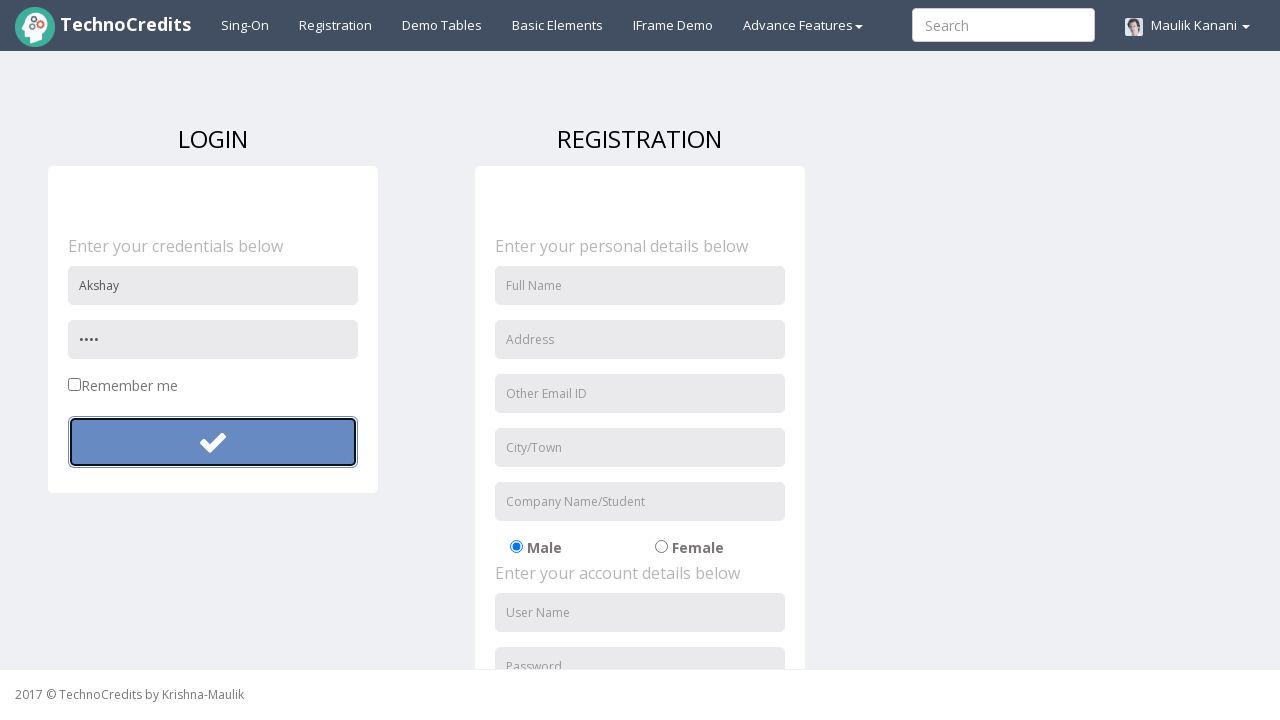